Tests browser history navigation by going to login page and using browser back button to return to main page

Starting URL: https://kepkuldes.com

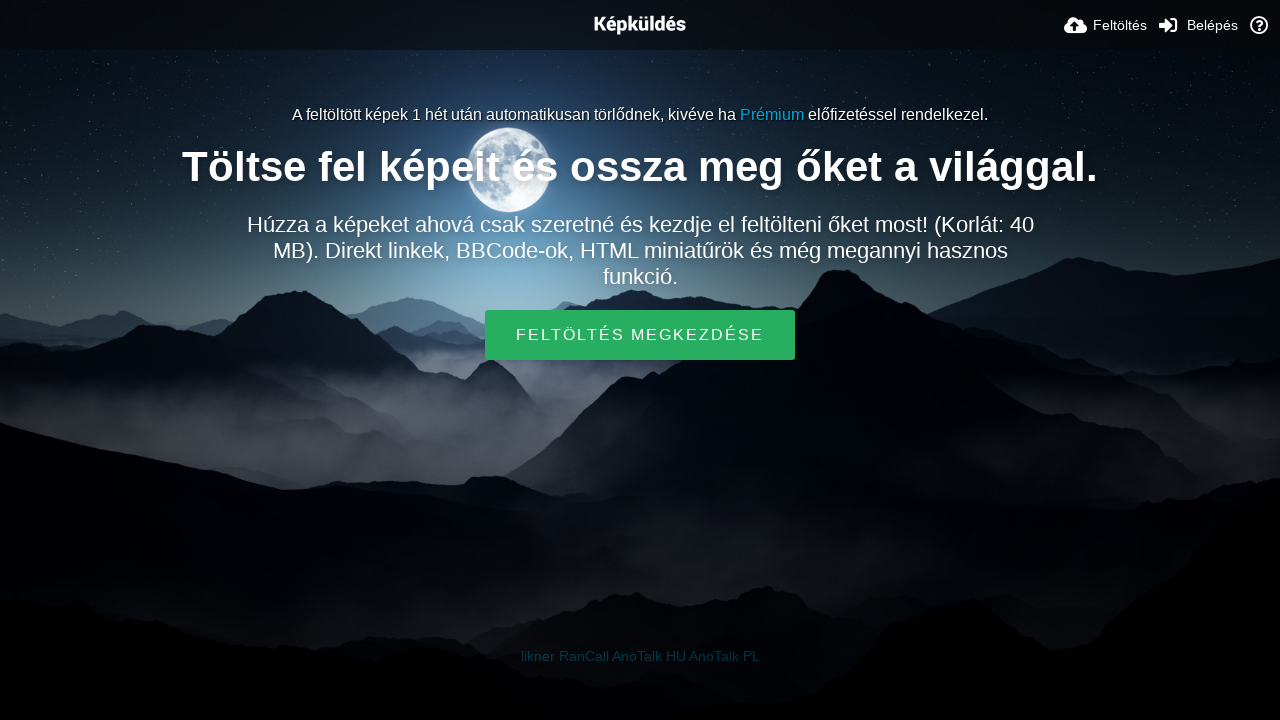

Stored initial URL from main page
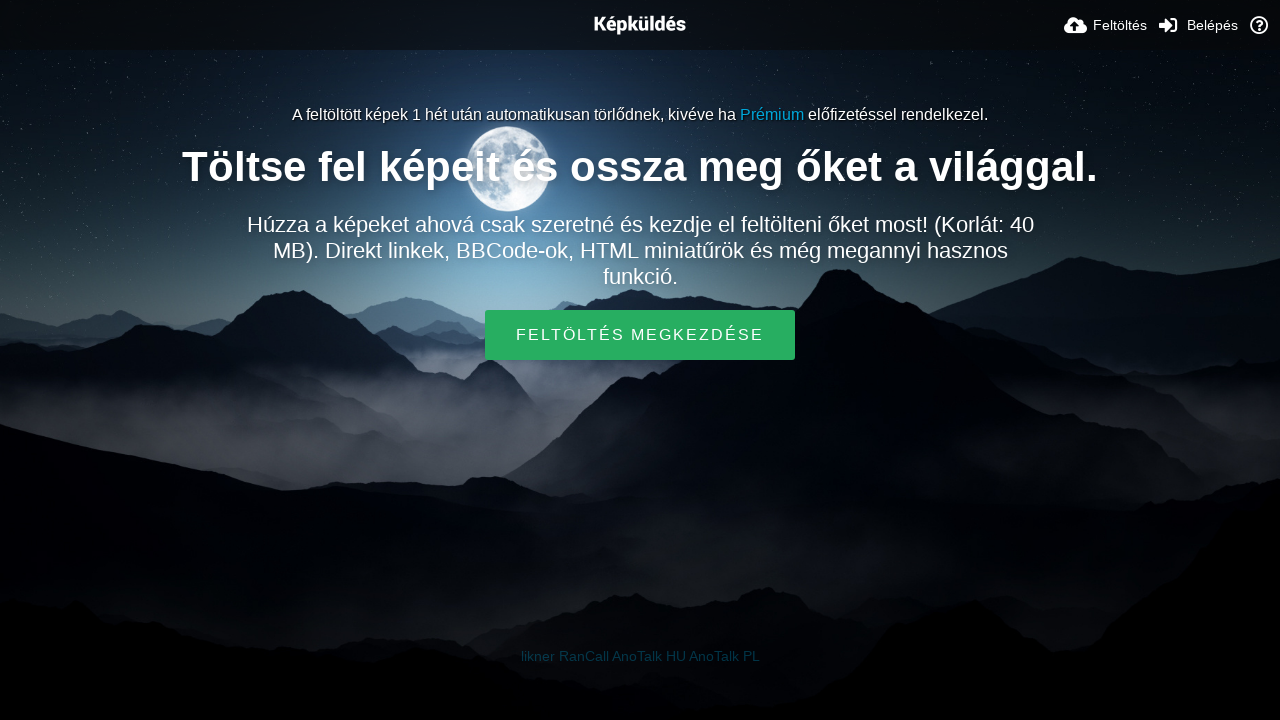

Clicked login link to navigate to login page at (1197, 25) on a[href*='login'], a:has-text('Belépés')
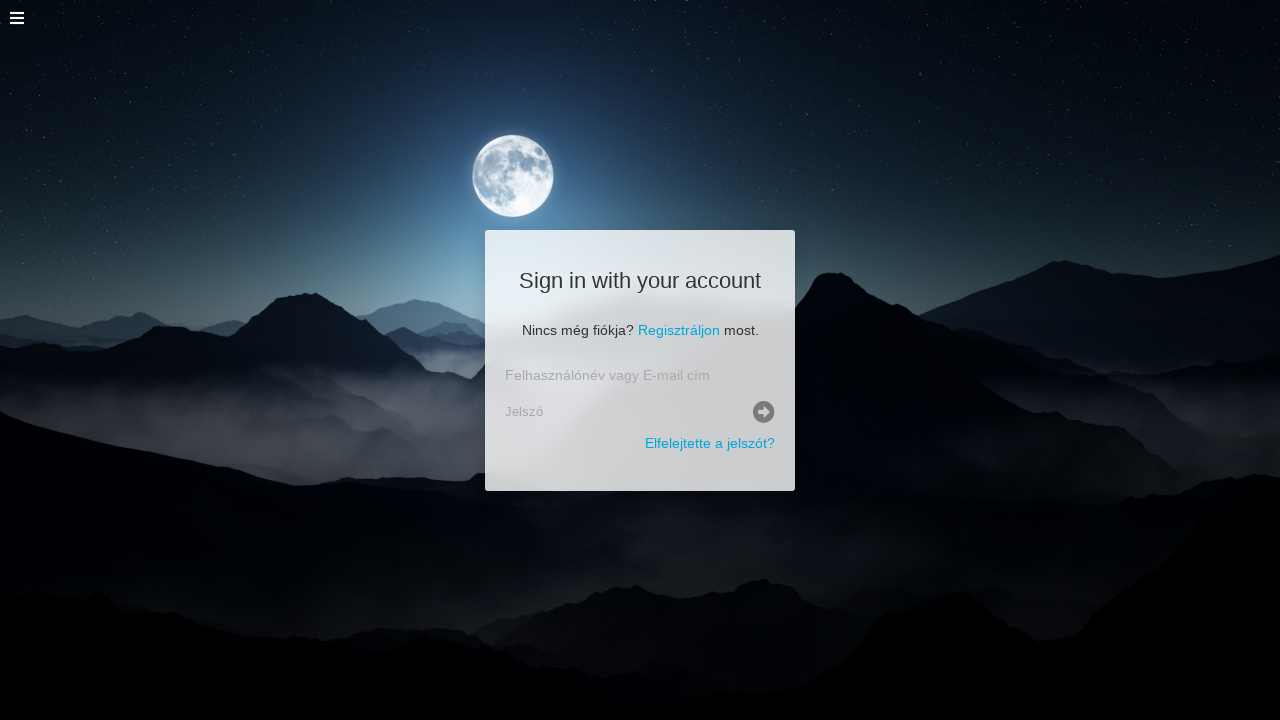

Navigated to login page successfully
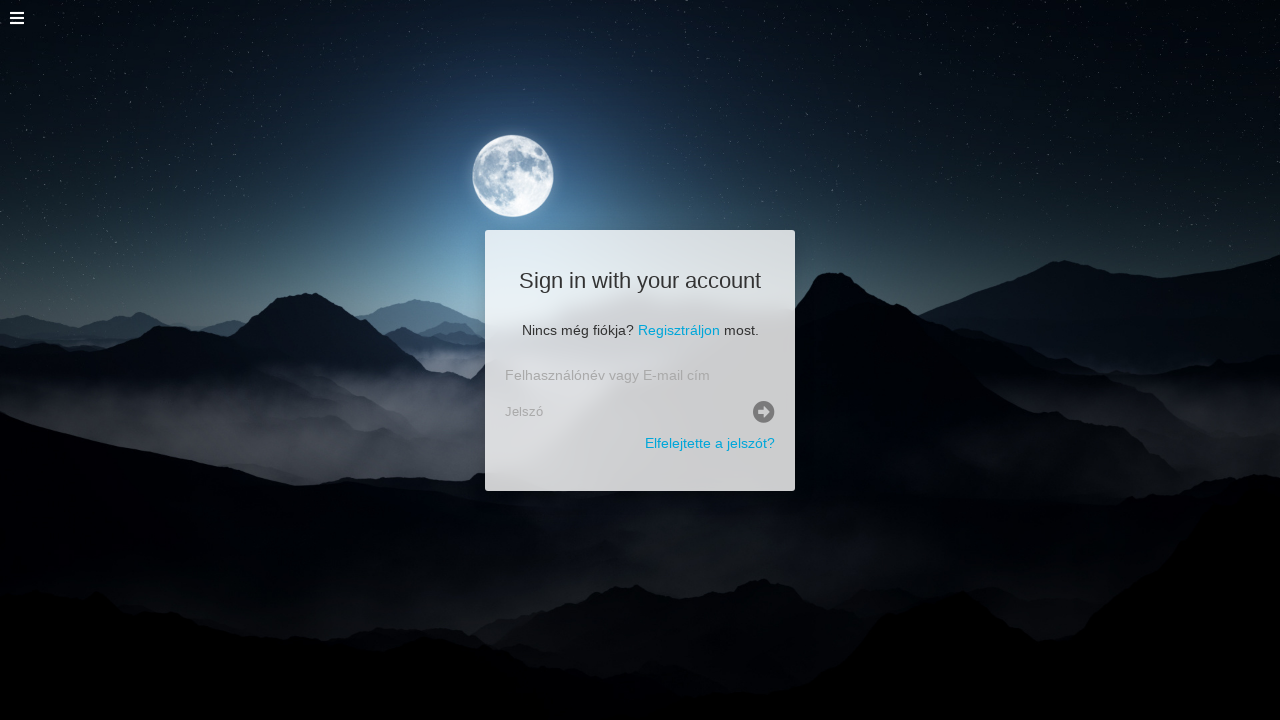

Used browser back button to navigate back
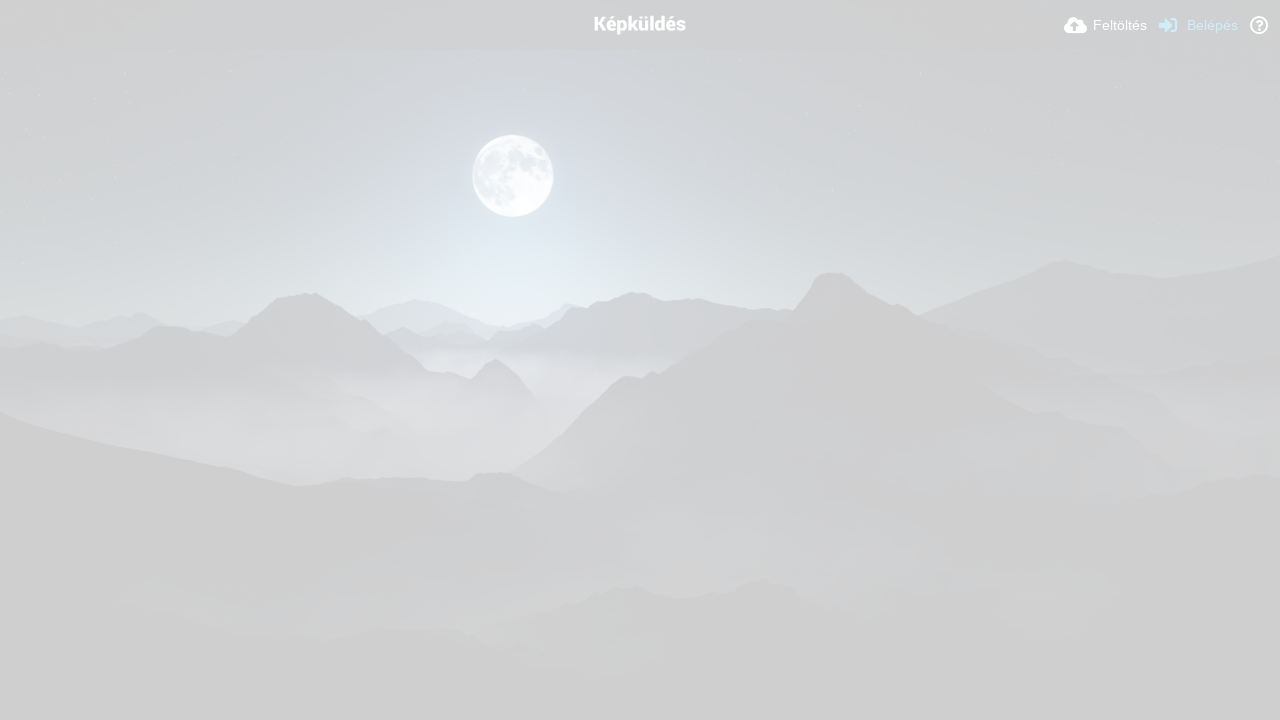

Returned to main page - DOM content loaded
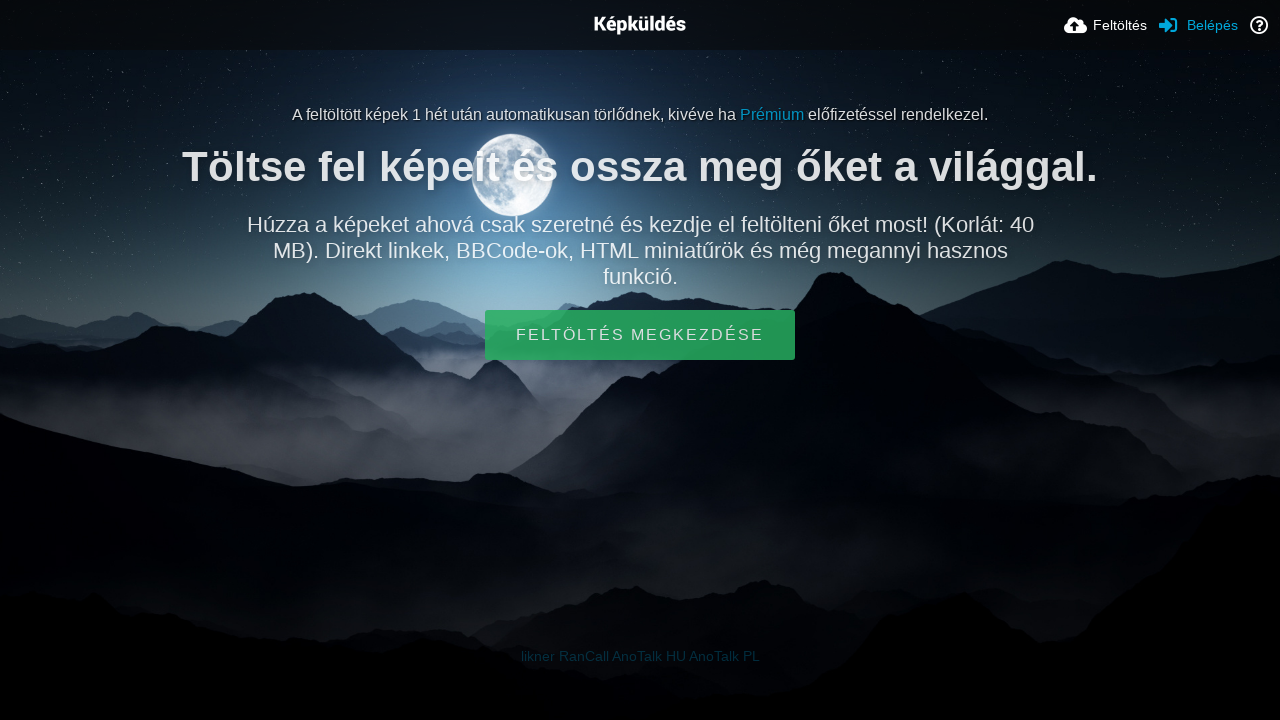

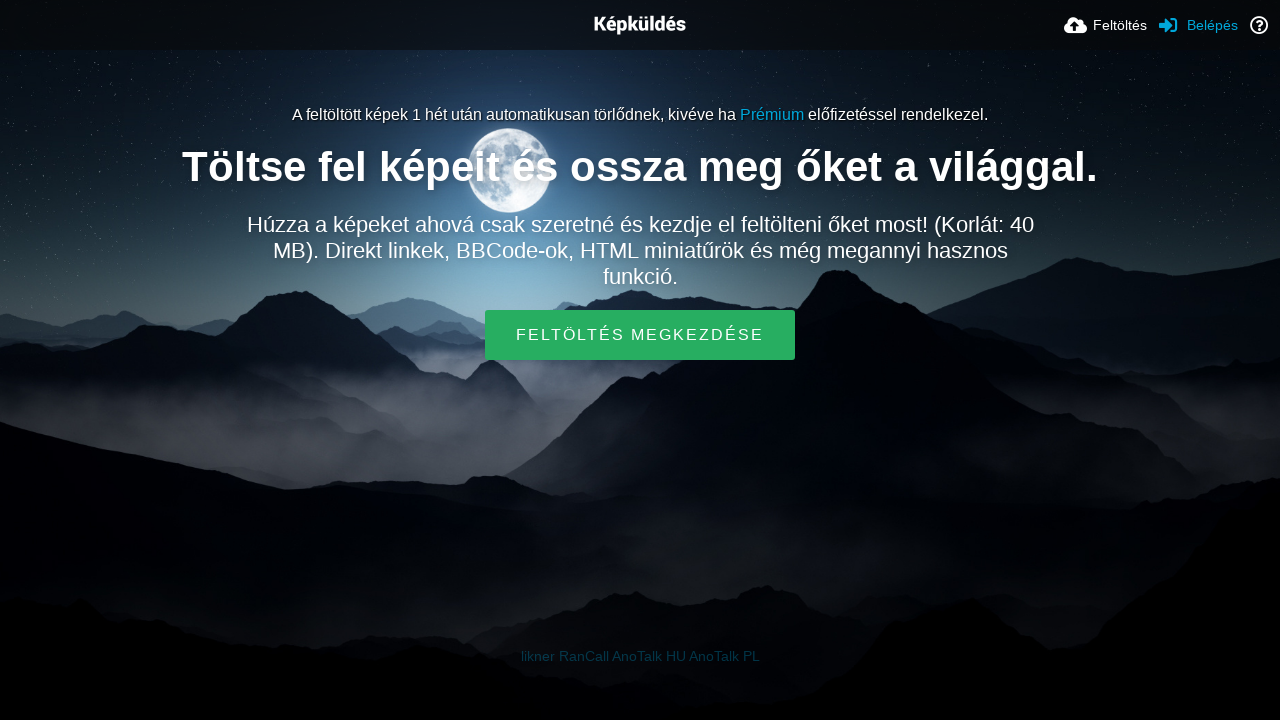